Navigates to the RedBus website homepage and waits for the page to load. This is a basic page load test with a slow execution modifier.

Starting URL: https://www.redbus.in/

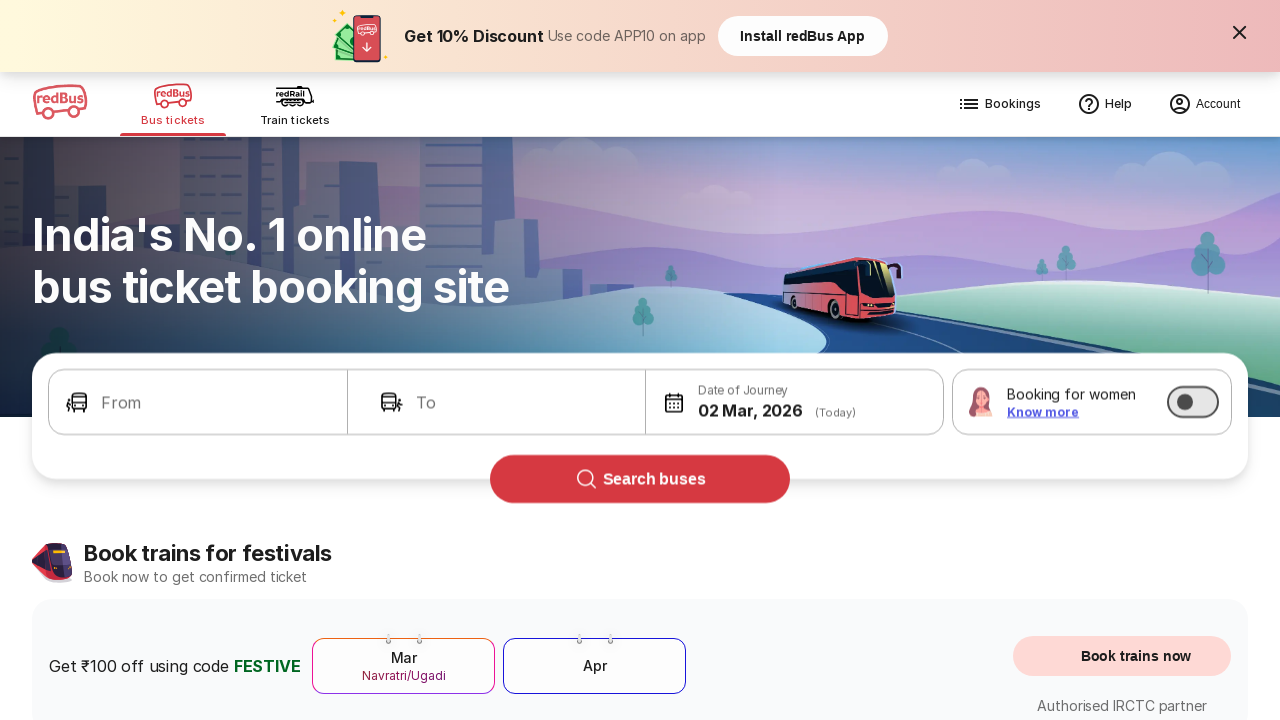

RedBus homepage loaded and network idle state reached
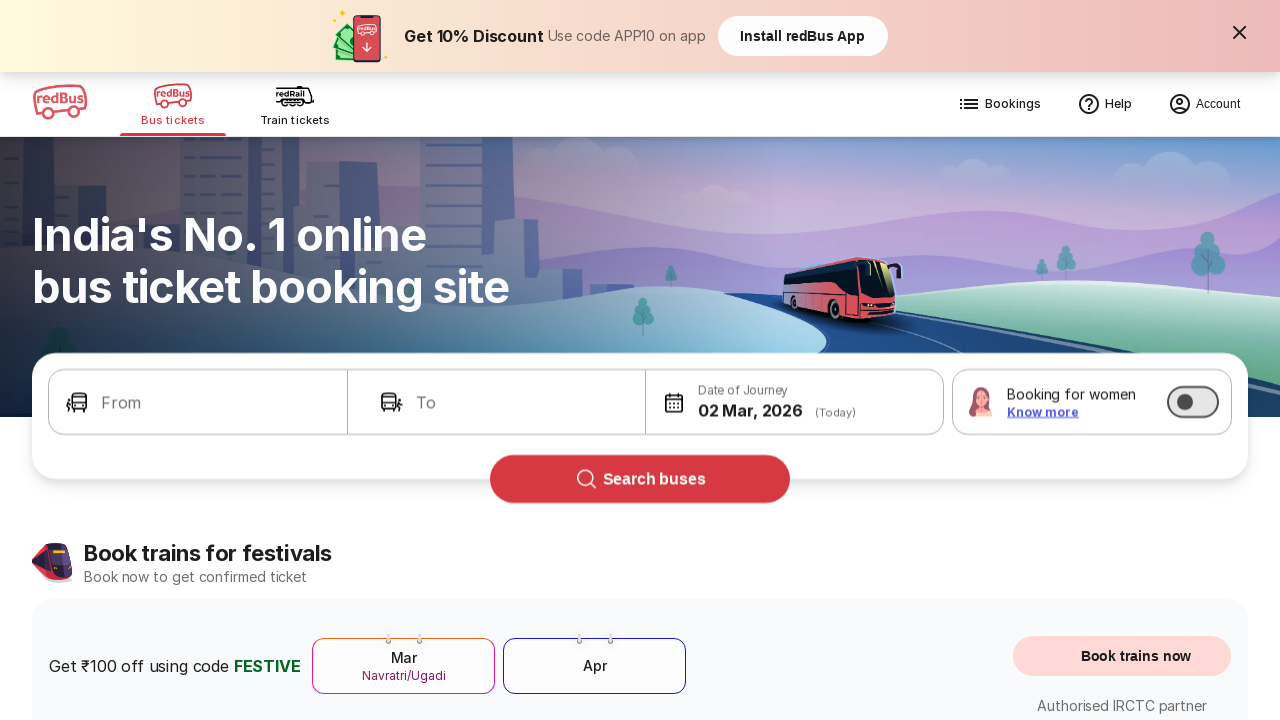

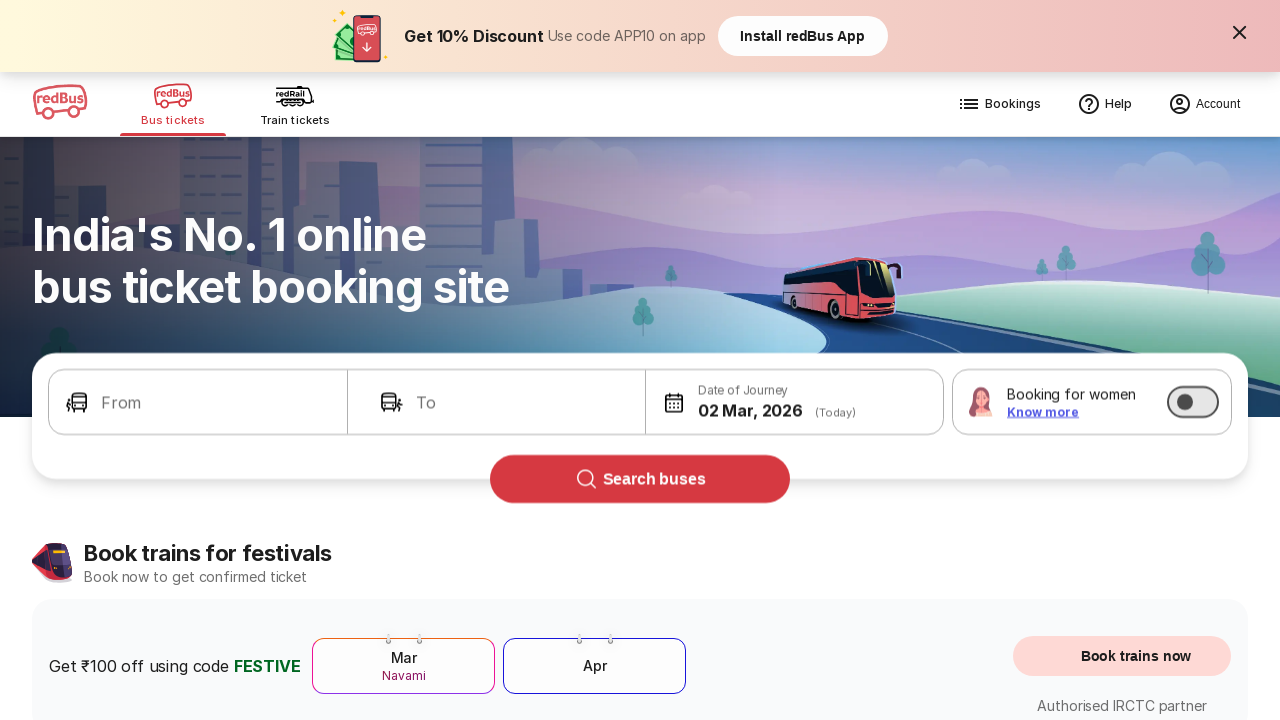